Tests checkbox functionality by verifying default states, clicking to toggle checkbox selections, and confirming the state changes

Starting URL: https://practice.cydeo.com/checkboxes

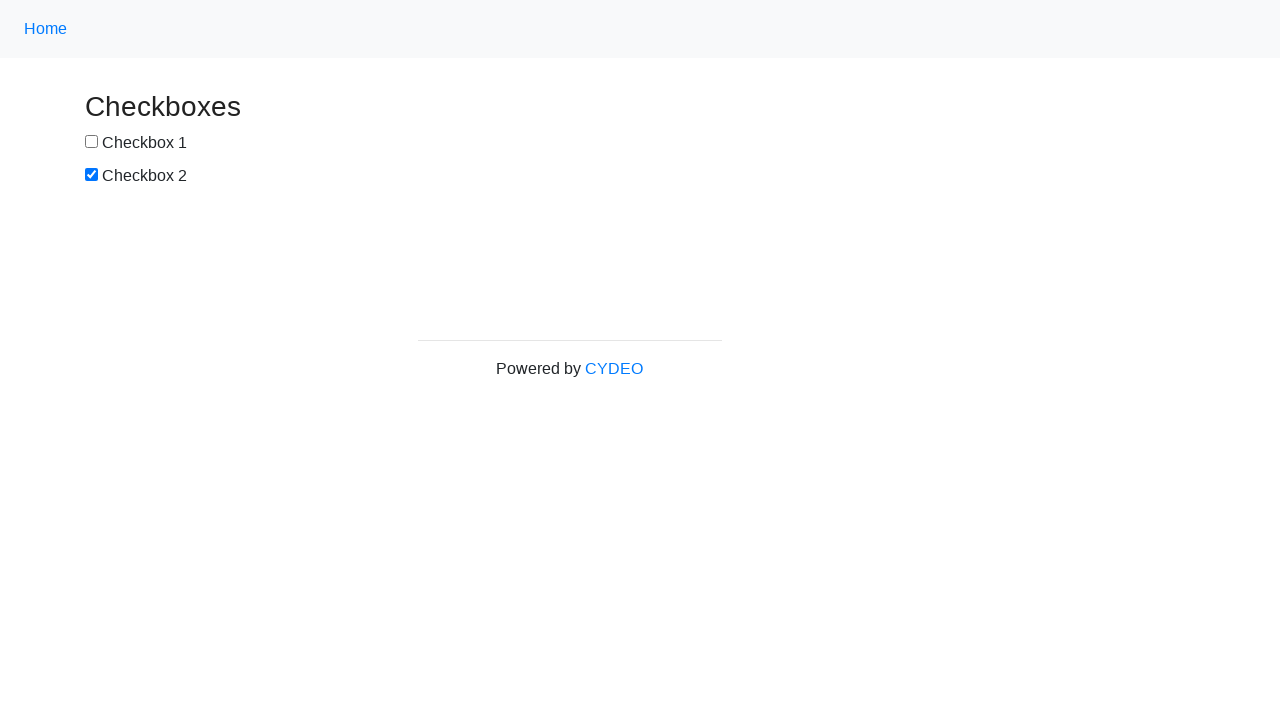

Located checkbox #1 element
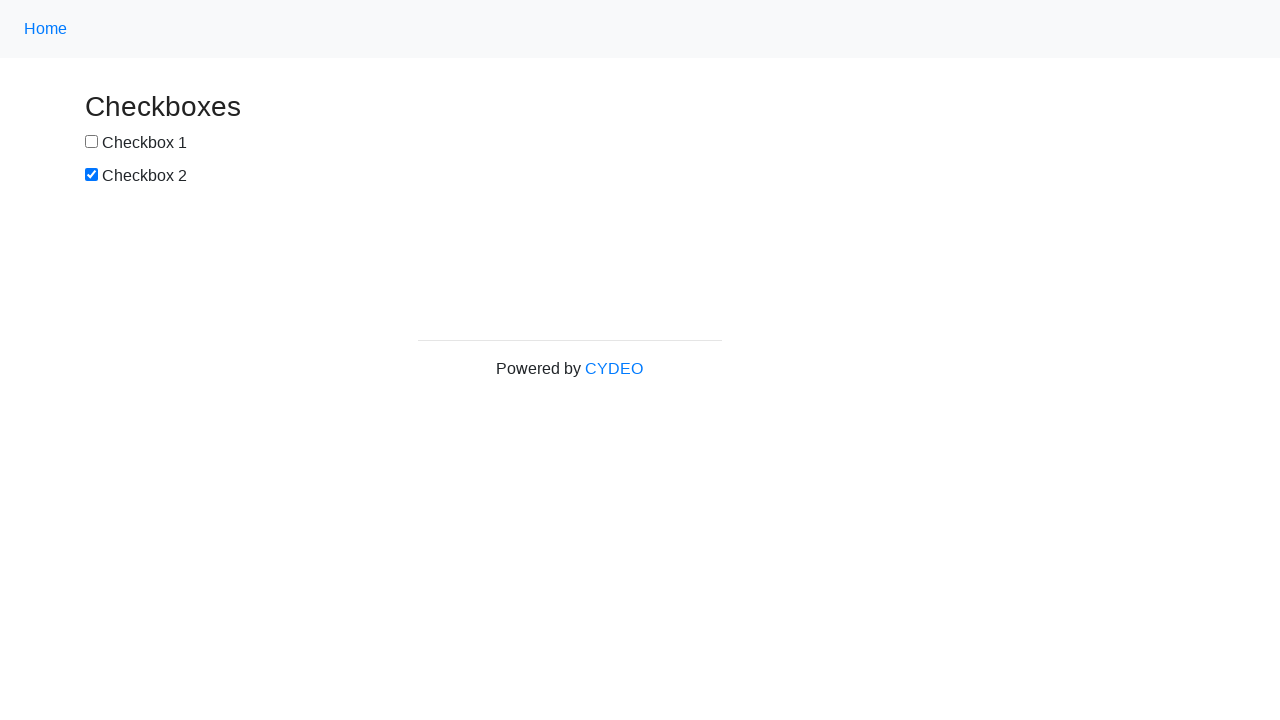

Located checkbox #2 element
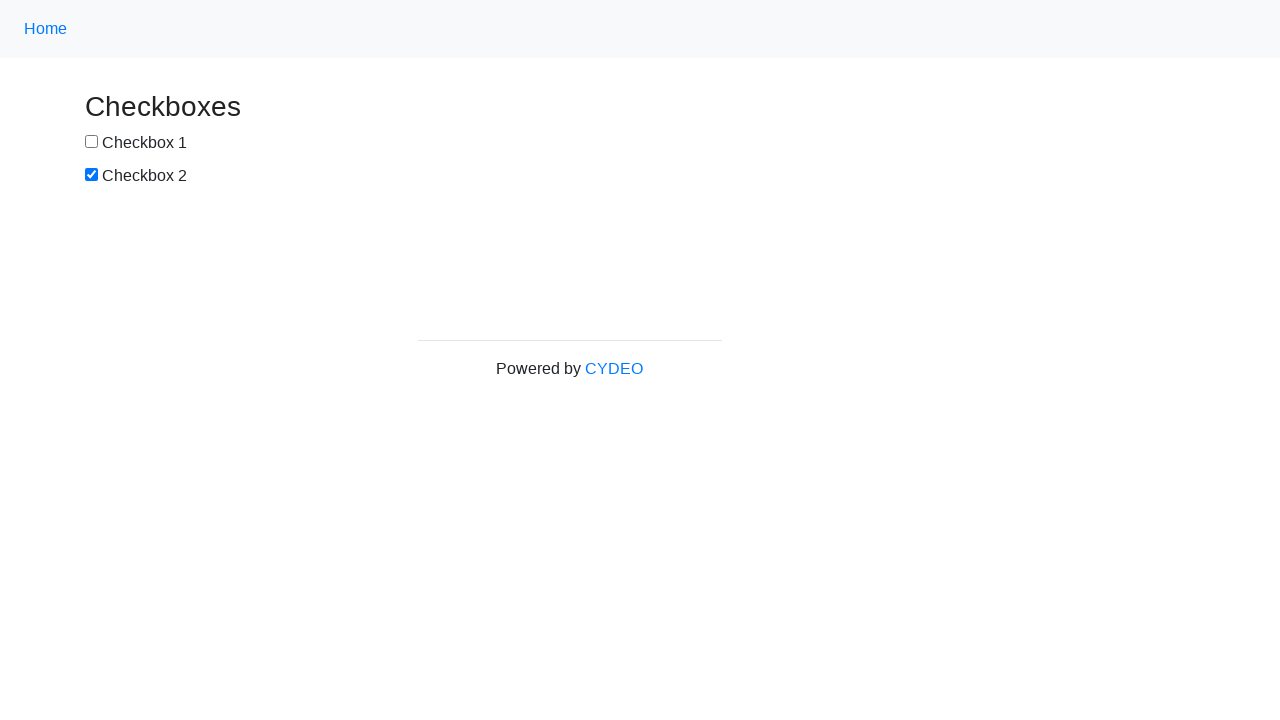

Verified checkbox #1 is not selected by default
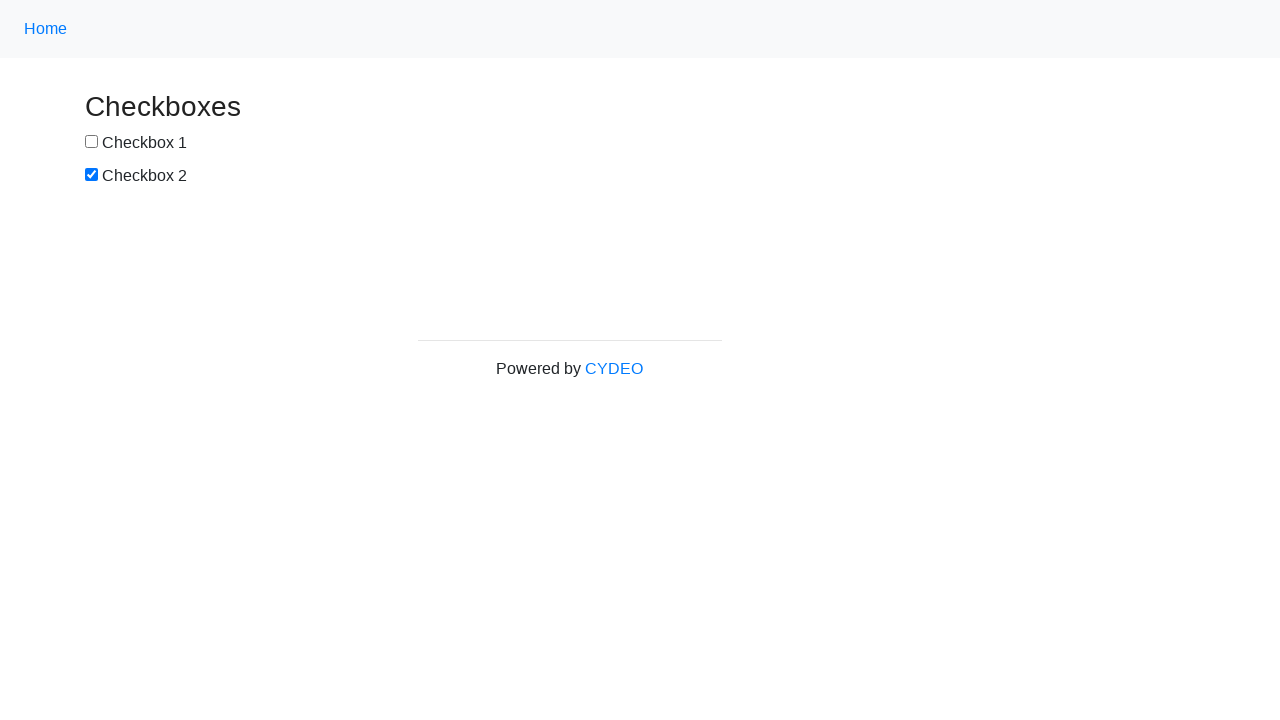

Verified checkbox #2 is selected by default
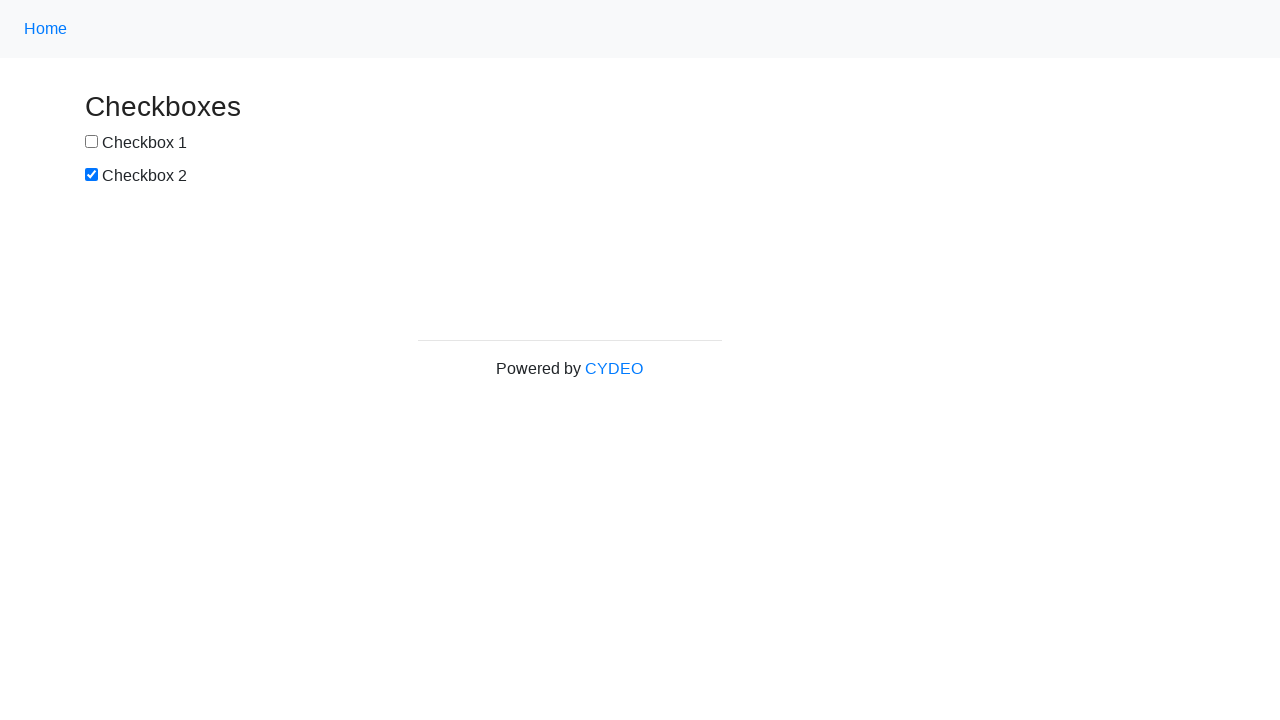

Clicked checkbox #1 to select it at (92, 142) on input[name='checkbox1']
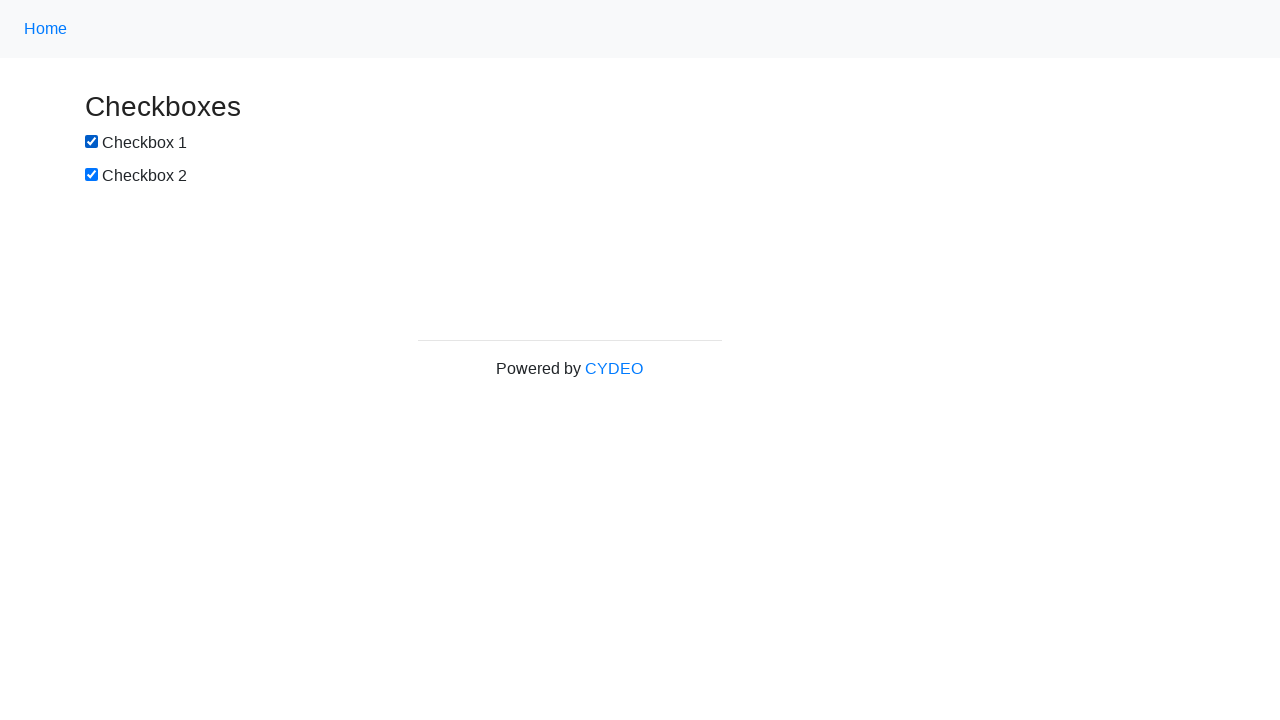

Clicked checkbox #2 to deselect it at (92, 175) on input[name='checkbox2']
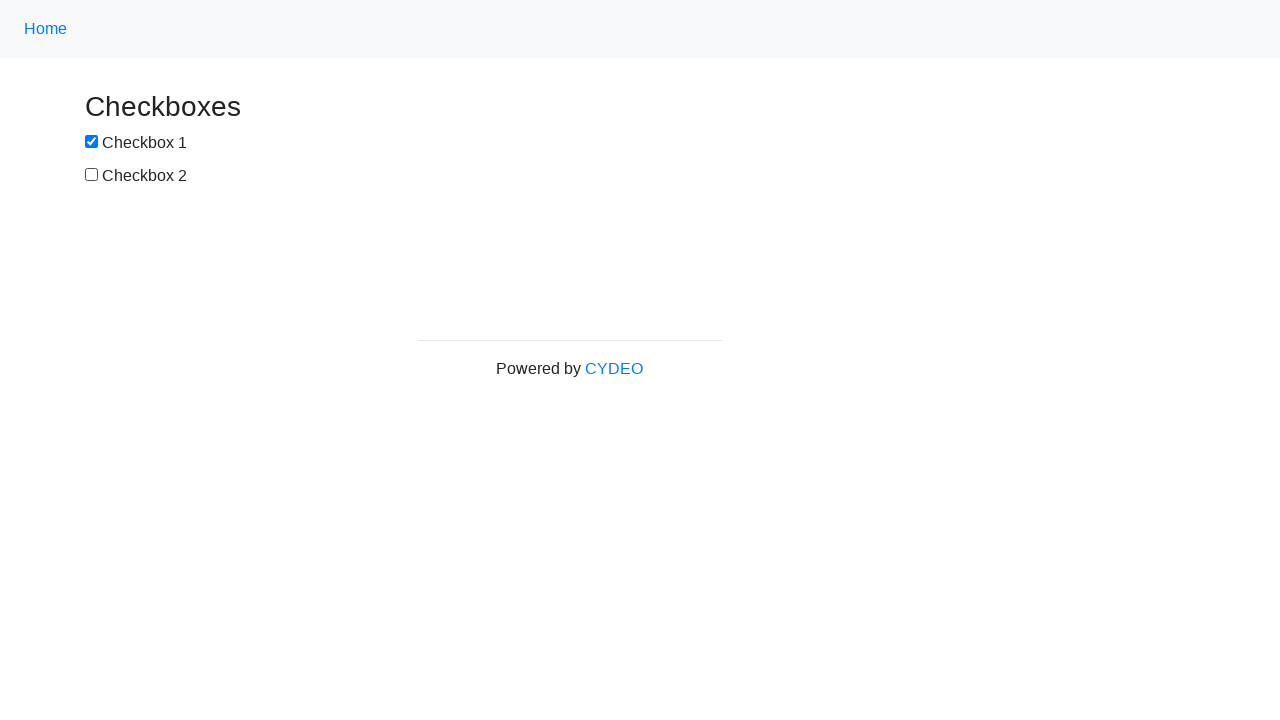

Verified checkbox #1 is now selected after clicking
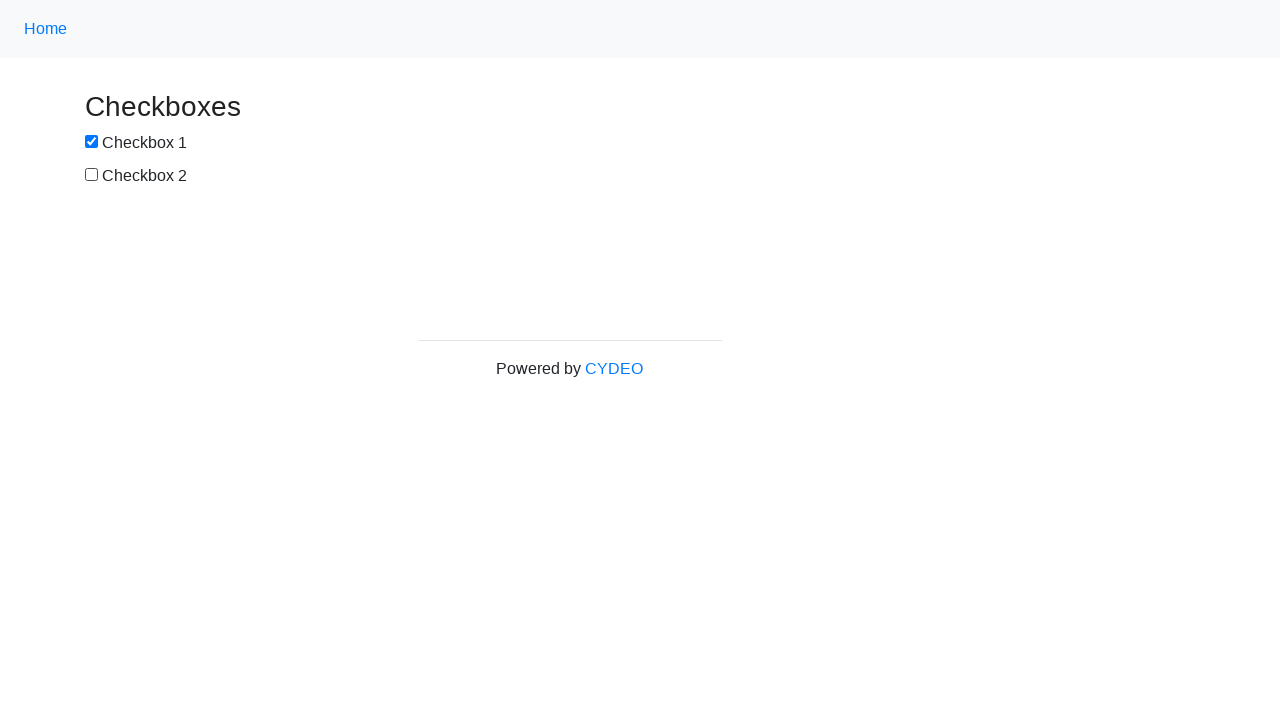

Verified checkbox #2 is now not selected after clicking
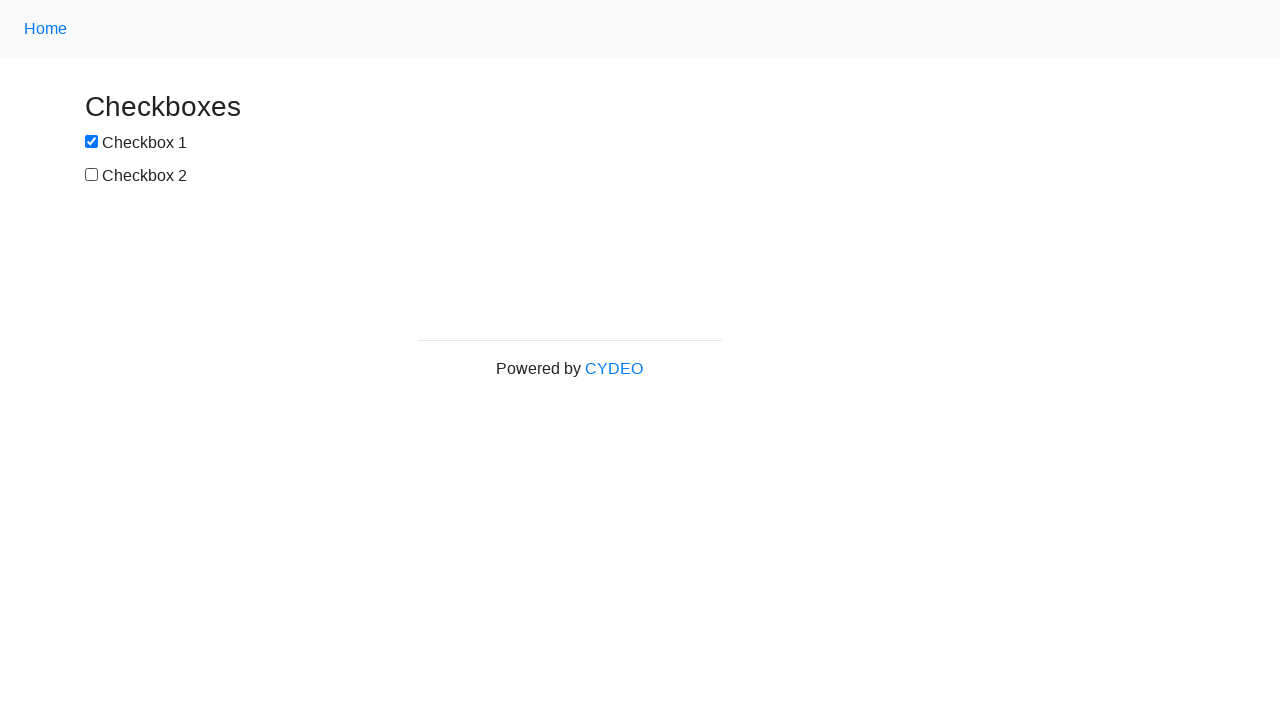

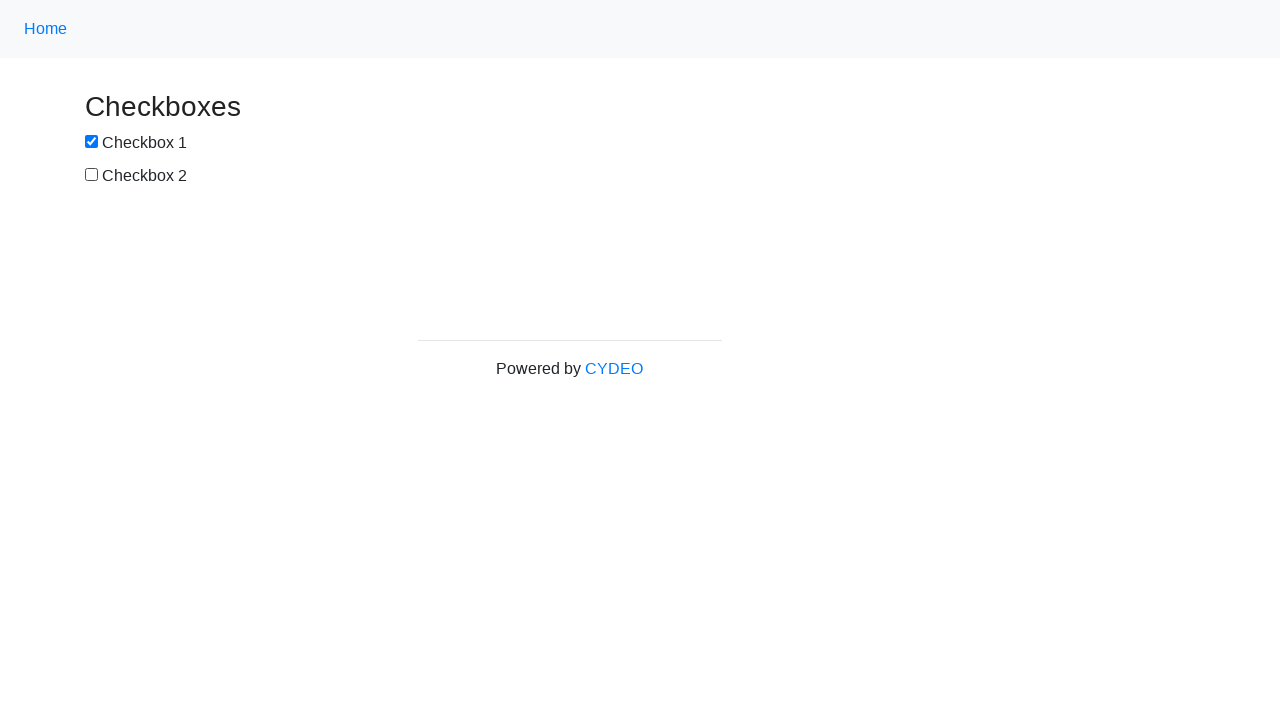